Tests clicking a button on a buttons demo page by clicking the button with ID "btn_three"

Starting URL: https://www.automationtesting.co.uk/buttons.html

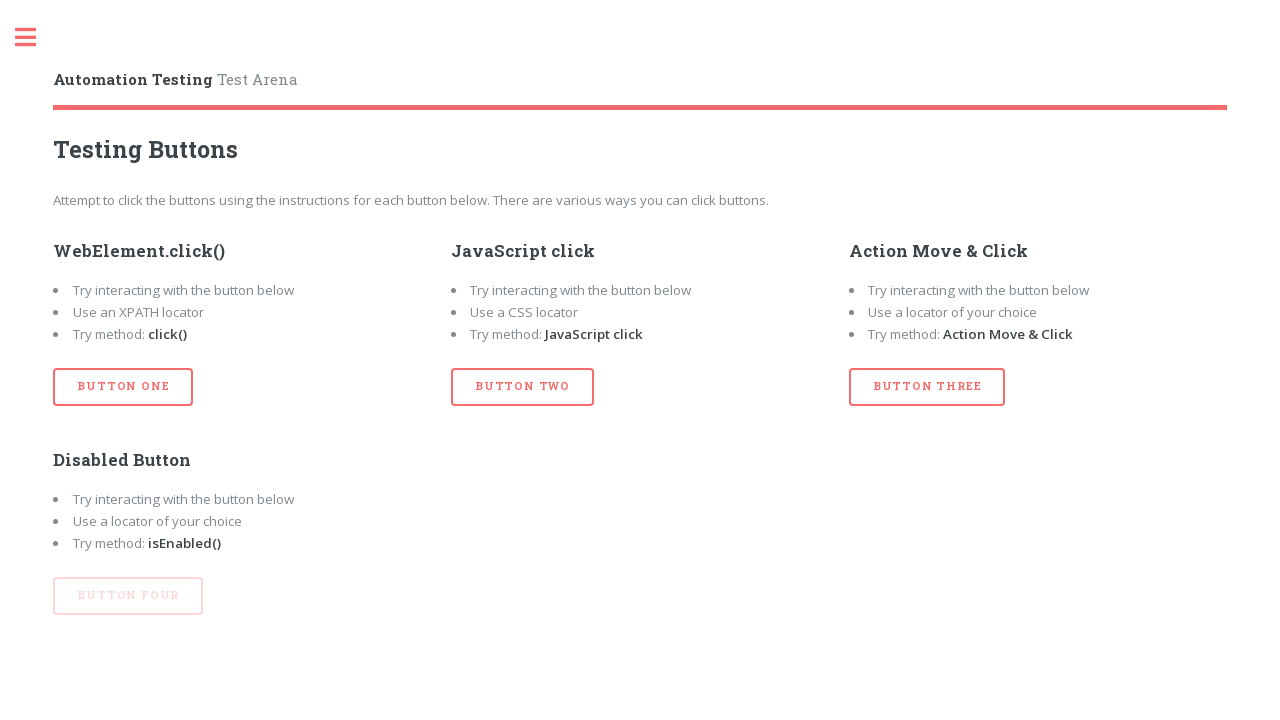

Clicked button with ID 'btn_three' on the buttons demo page at (927, 387) on button#btn_three
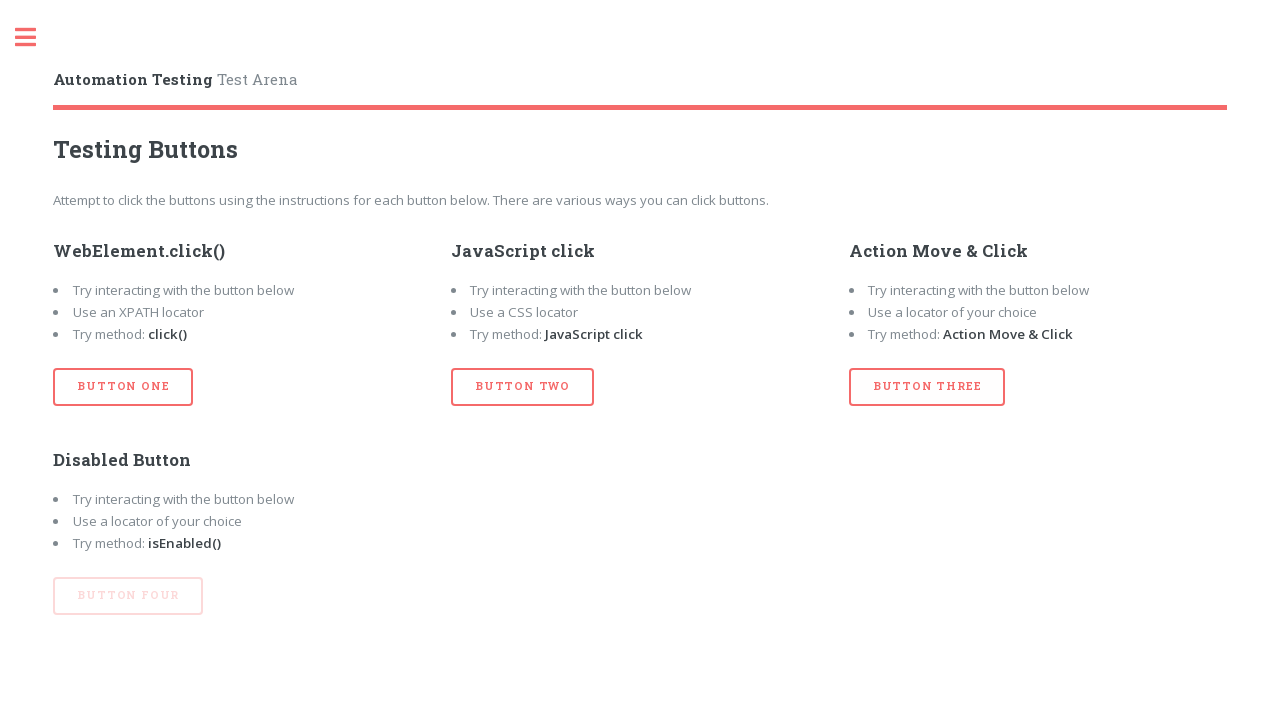

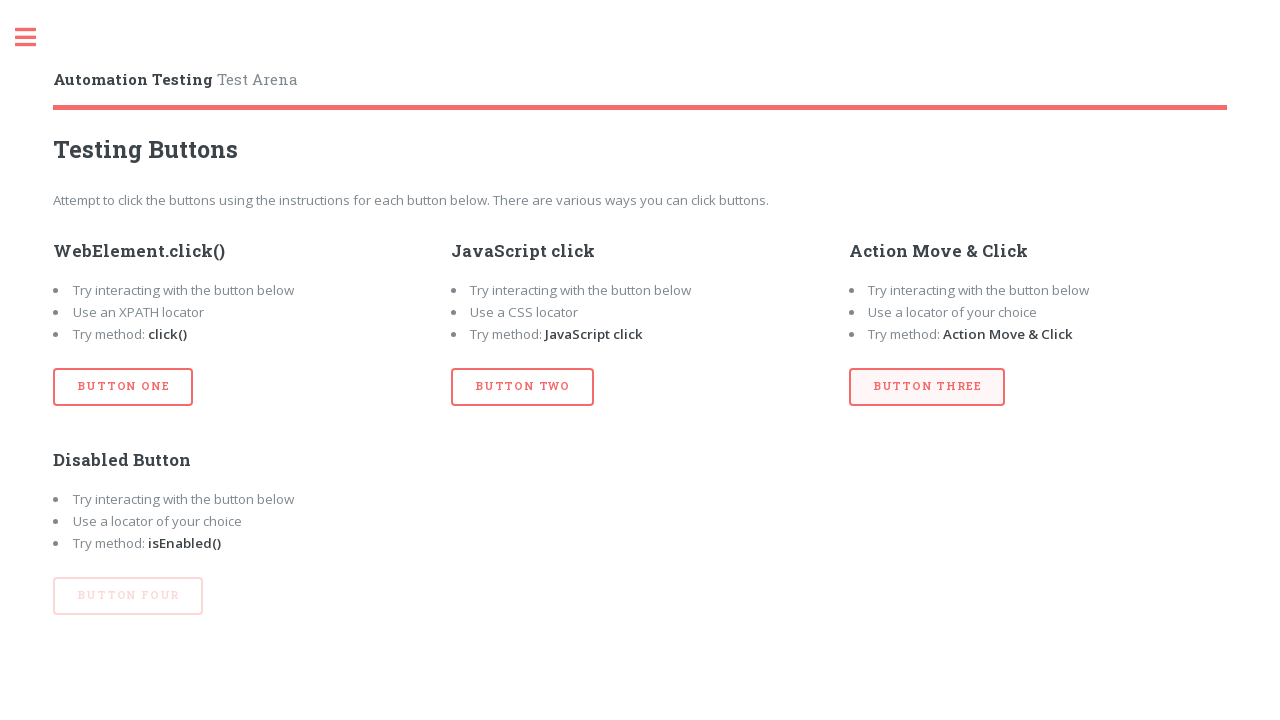